Tests navigation through multiple menu links (Courses, Training, About school, Teachers) on the RedRover School website and verifies that the copyright text is present on each page.

Starting URL: https://redrover.school

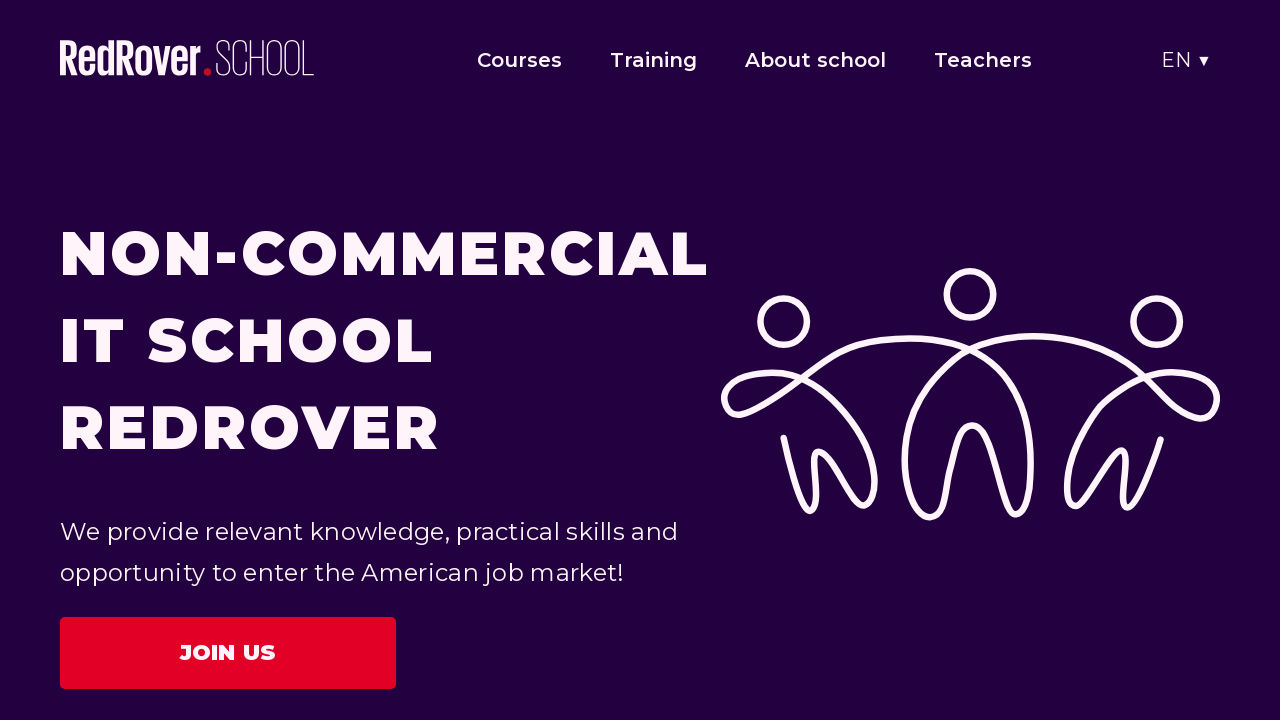

Clicked on 'Courses' navigation link at (520, 60) on a:text('Courses')
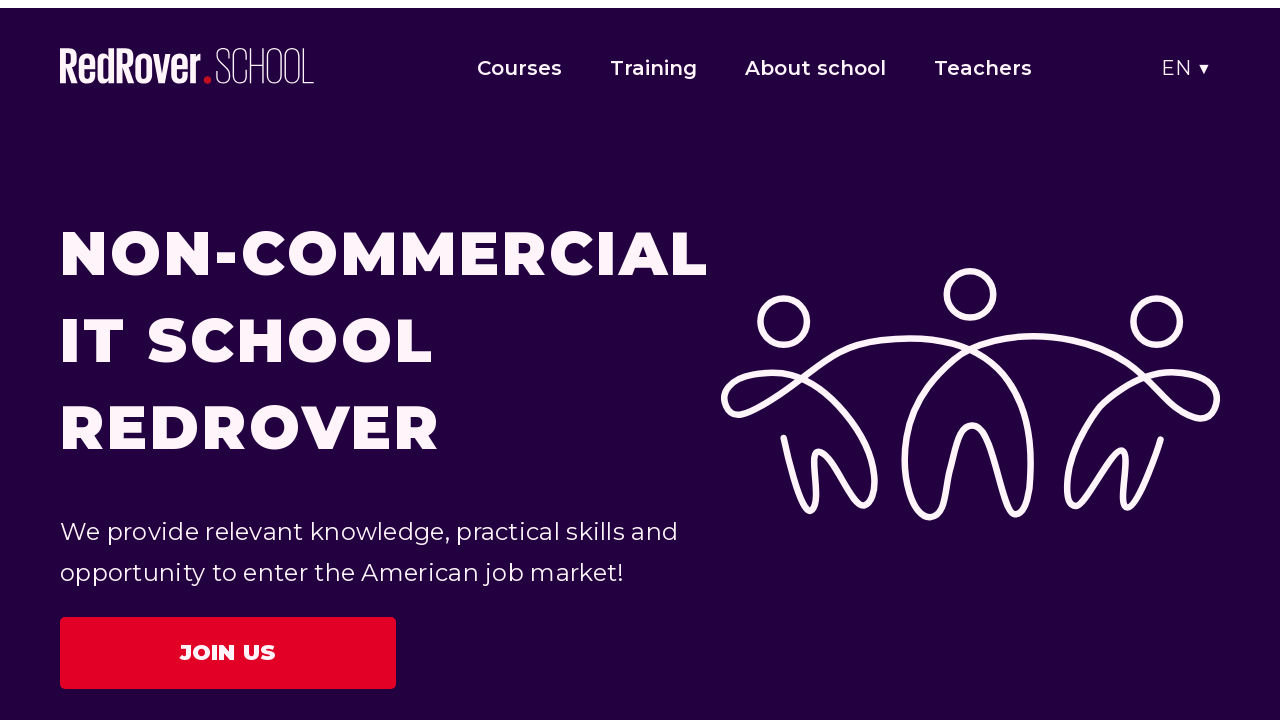

Waited for copyright element to load on 'Courses' page
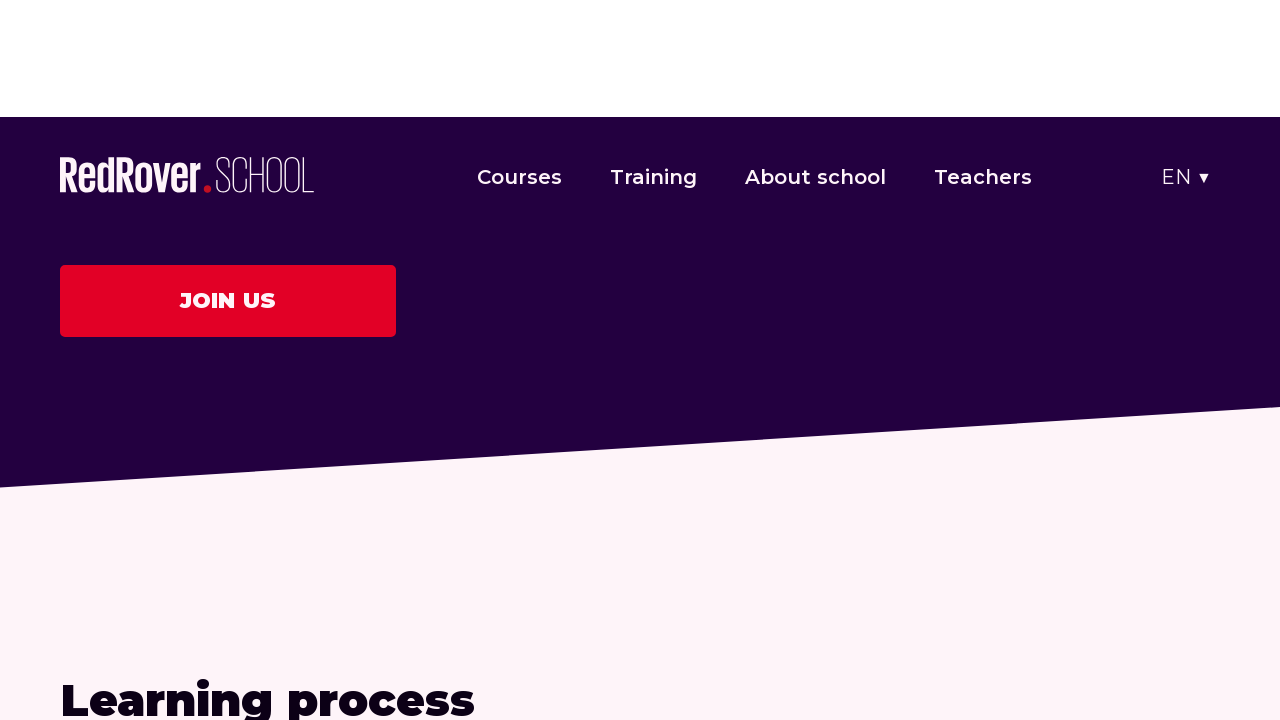

Verified copyright text is visible on 'Courses' page
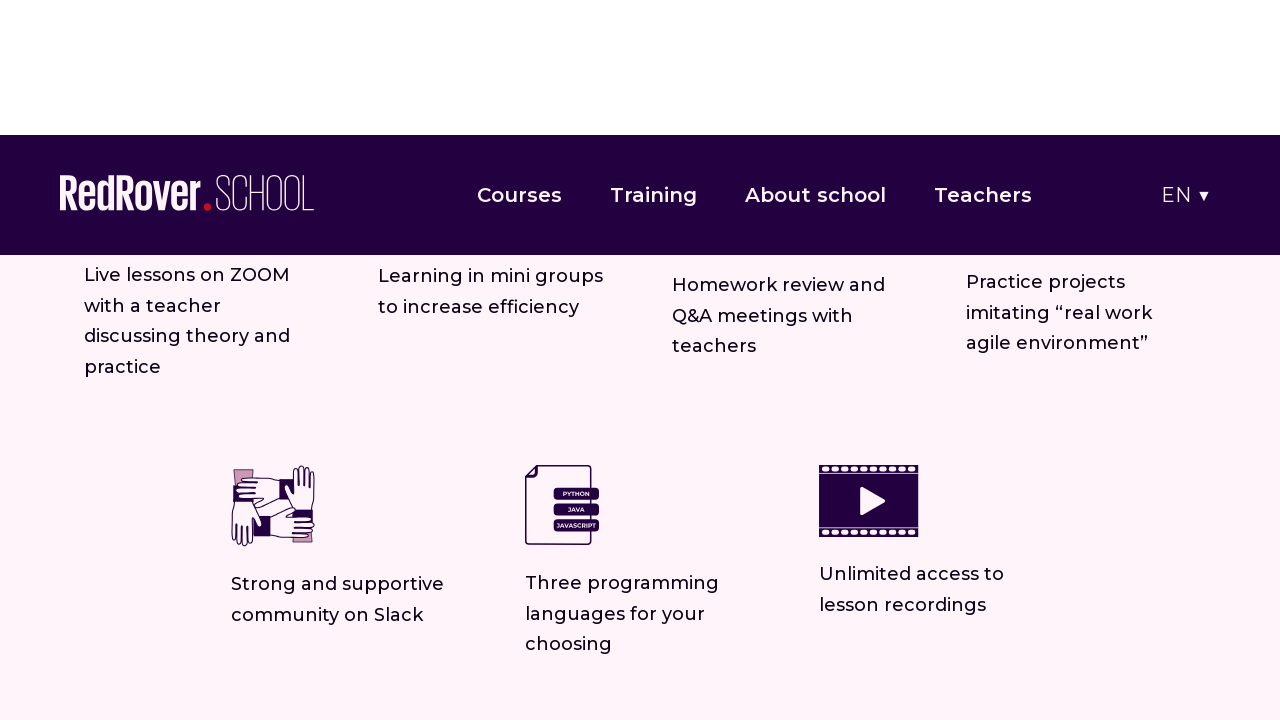

Clicked on 'Training' navigation link at (654, 60) on a:text('Training')
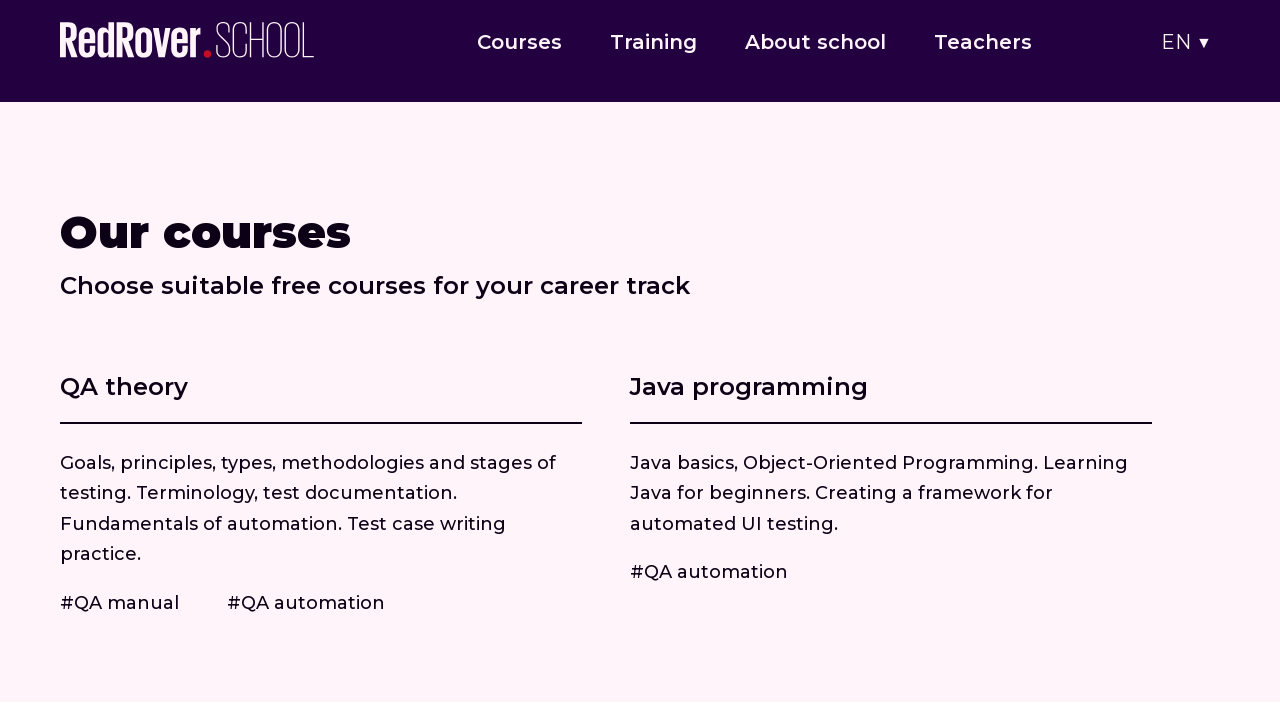

Waited for copyright element to load on 'Training' page
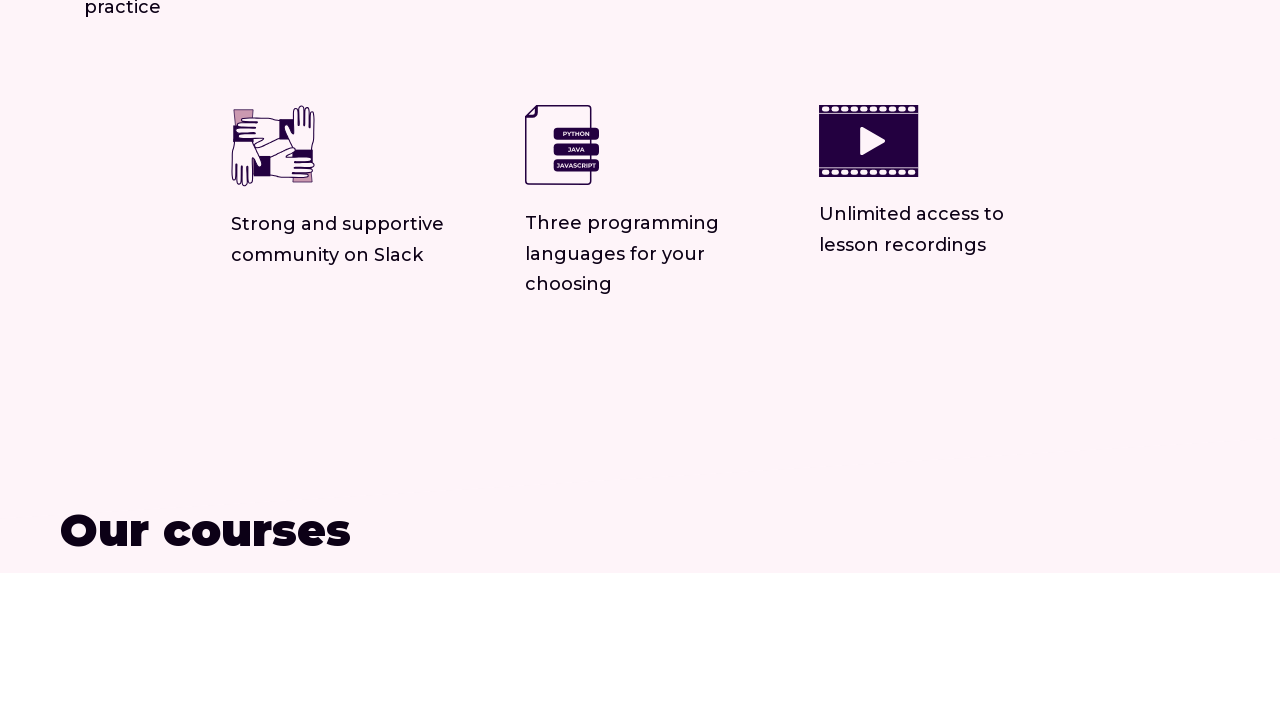

Verified copyright text is visible on 'Training' page
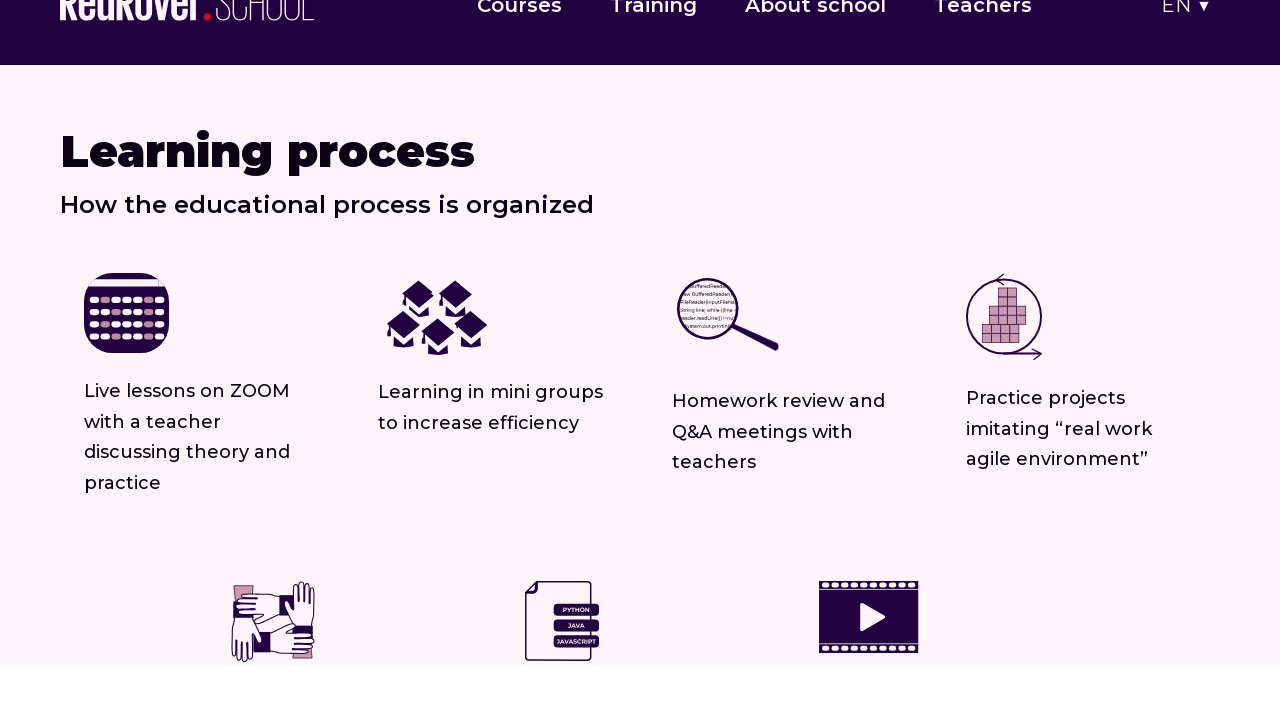

Clicked on 'About school' navigation link at (816, 60) on a:text('About school')
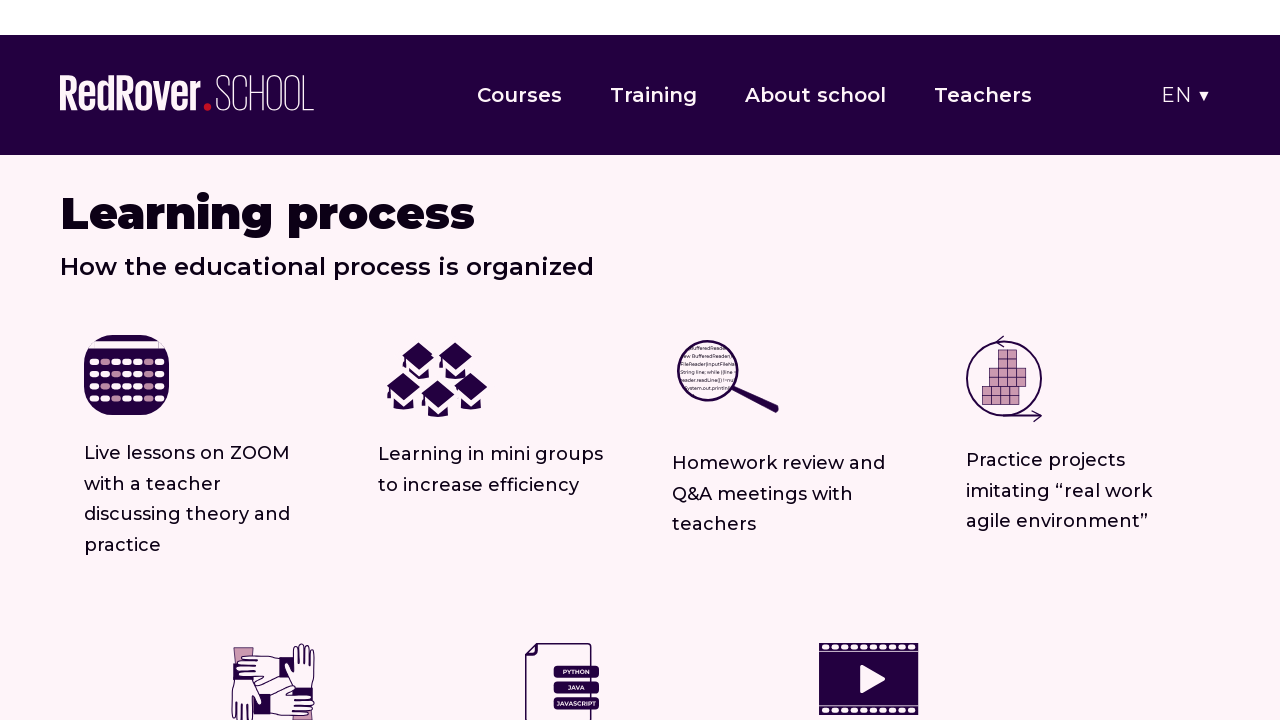

Waited for copyright element to load on 'About school' page
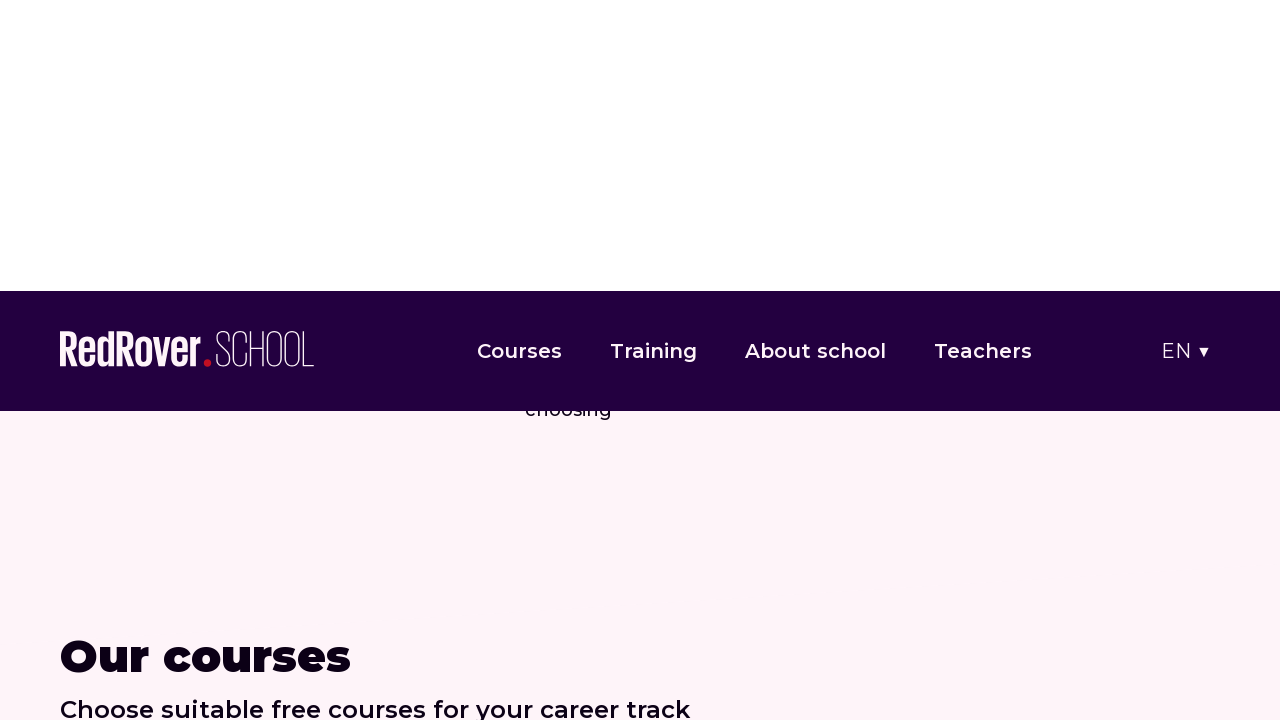

Verified copyright text is visible on 'About school' page
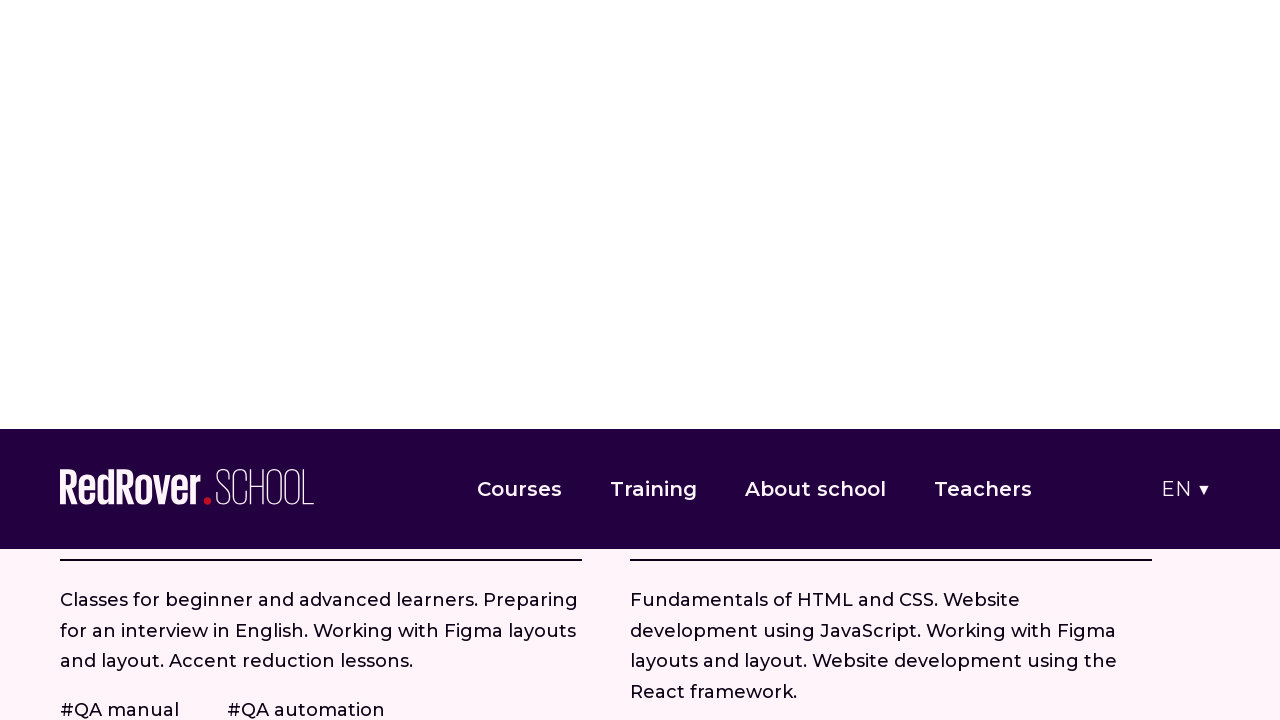

Clicked on 'Teachers' navigation link at (983, 60) on a:text('Teachers')
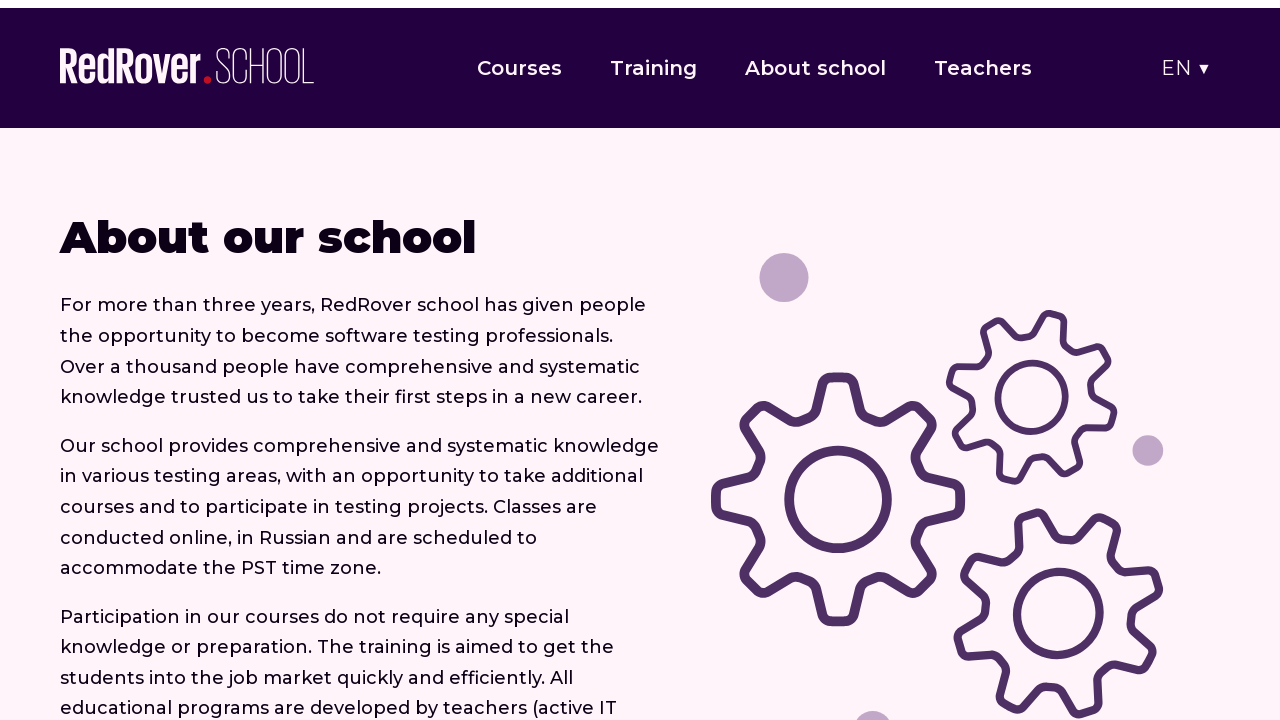

Waited for copyright element to load on 'Teachers' page
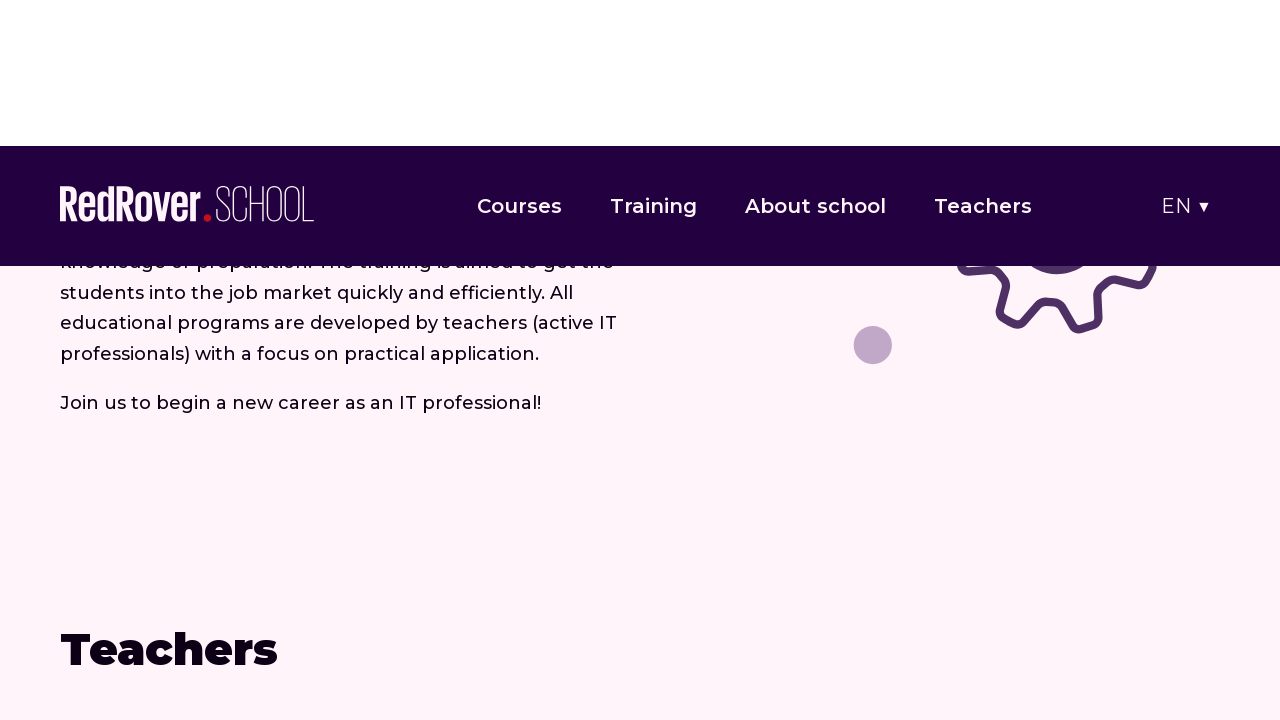

Verified copyright text is visible on 'Teachers' page
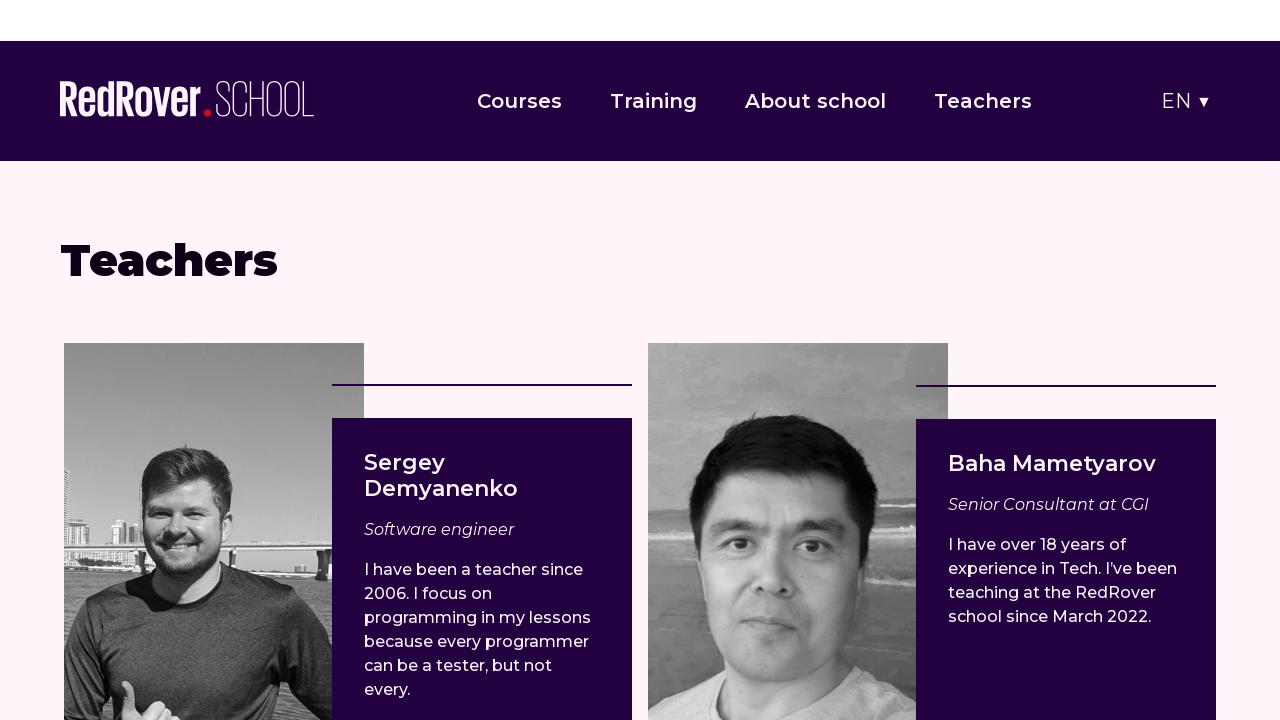

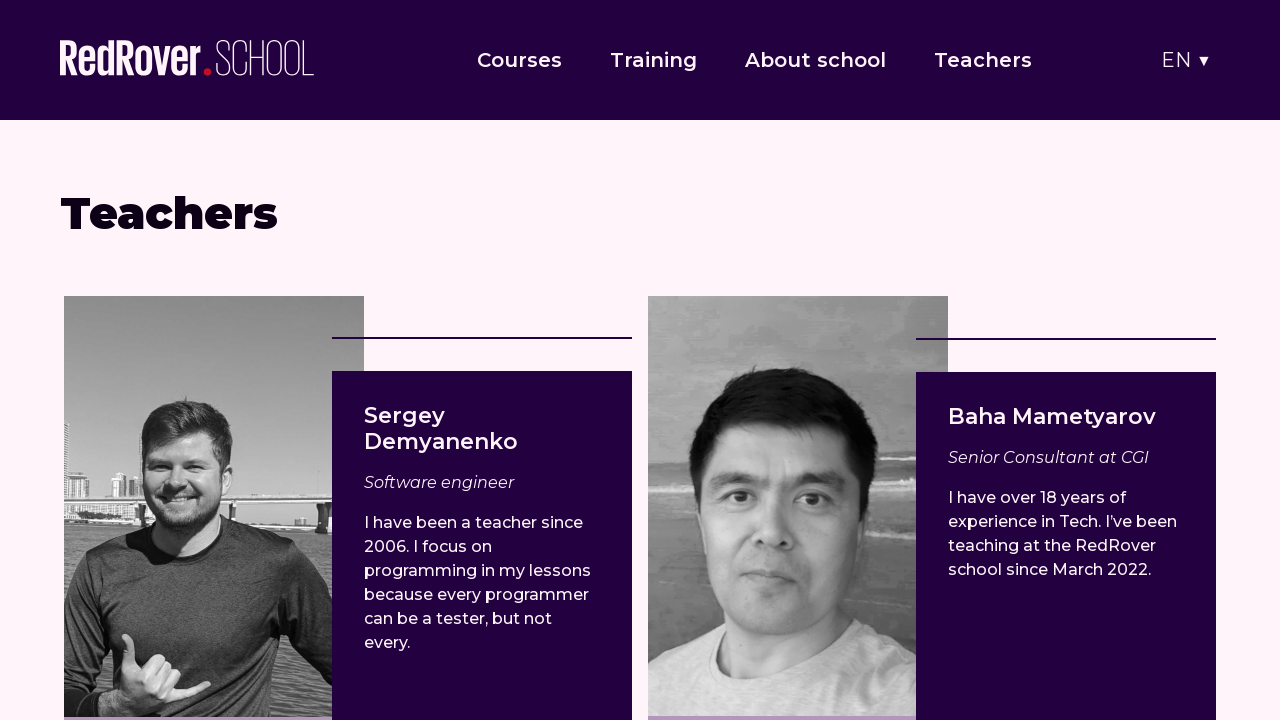